Tests that new todo items are appended to the bottom of the list and the count is displayed correctly

Starting URL: https://demo.playwright.dev/todomvc

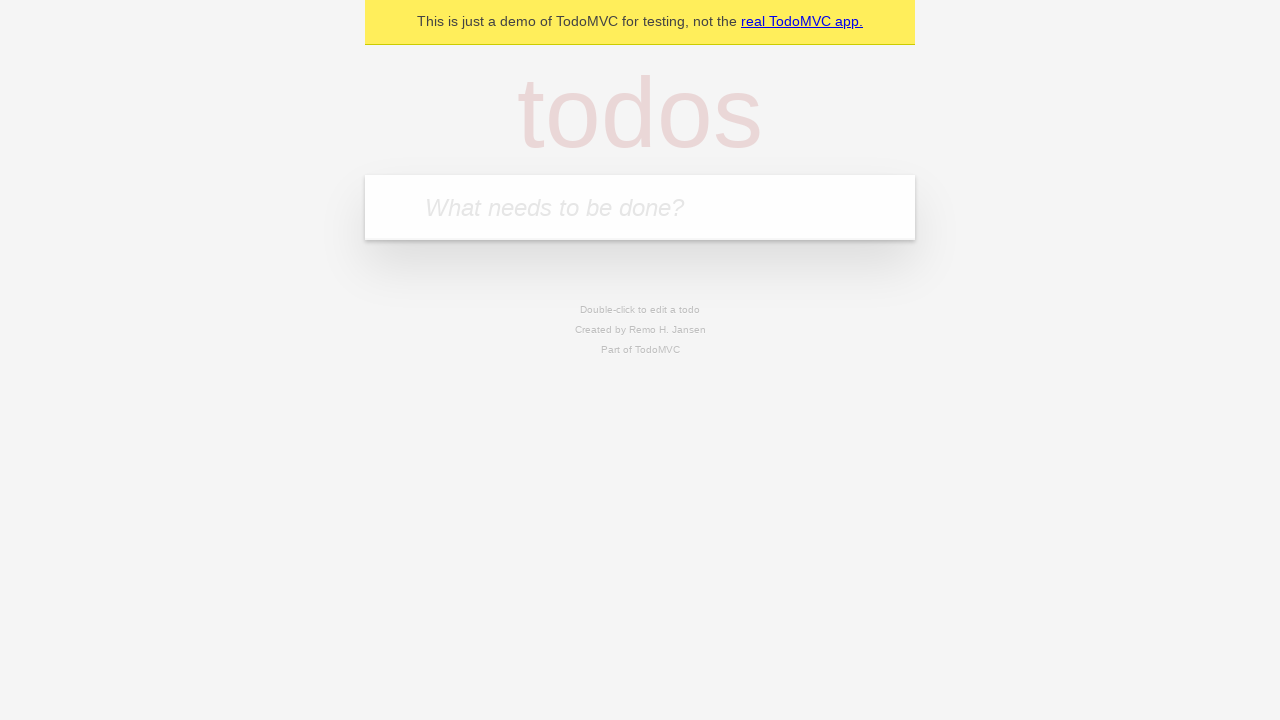

Filled todo input with 'buy some cheese' on internal:attr=[placeholder="What needs to be done?"i]
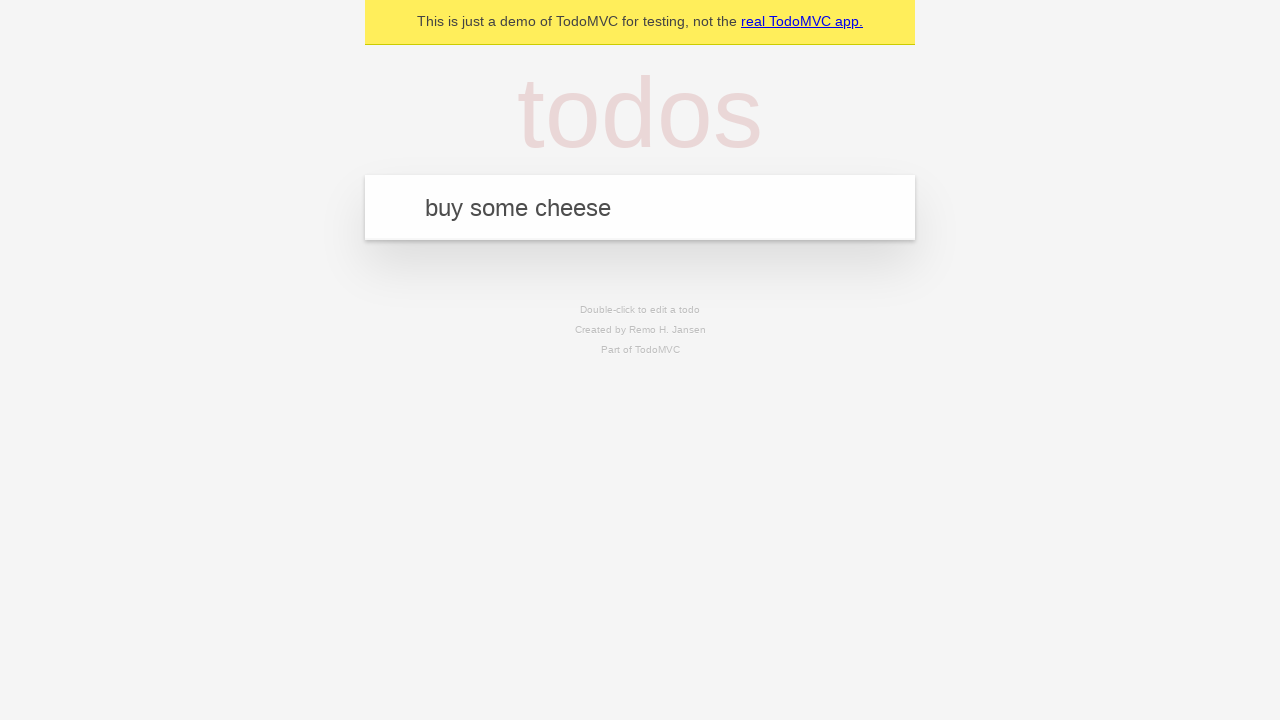

Pressed Enter to add first todo item on internal:attr=[placeholder="What needs to be done?"i]
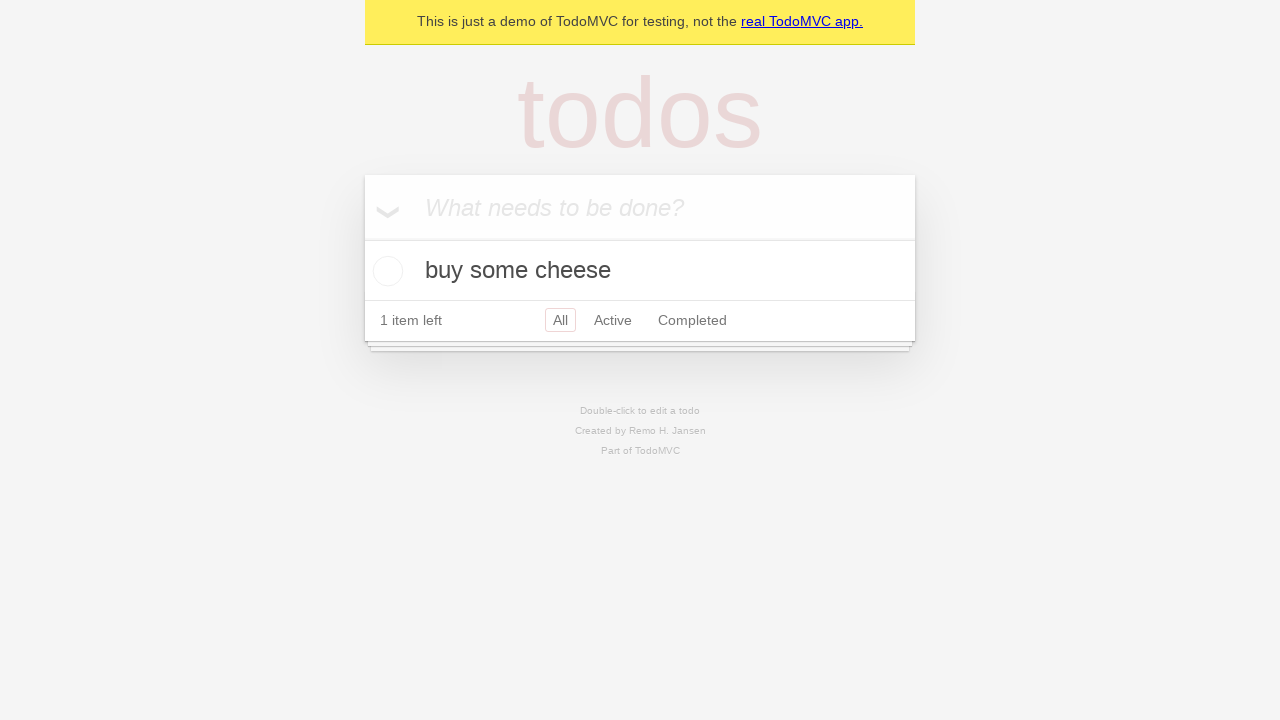

Filled todo input with 'feed the cat' on internal:attr=[placeholder="What needs to be done?"i]
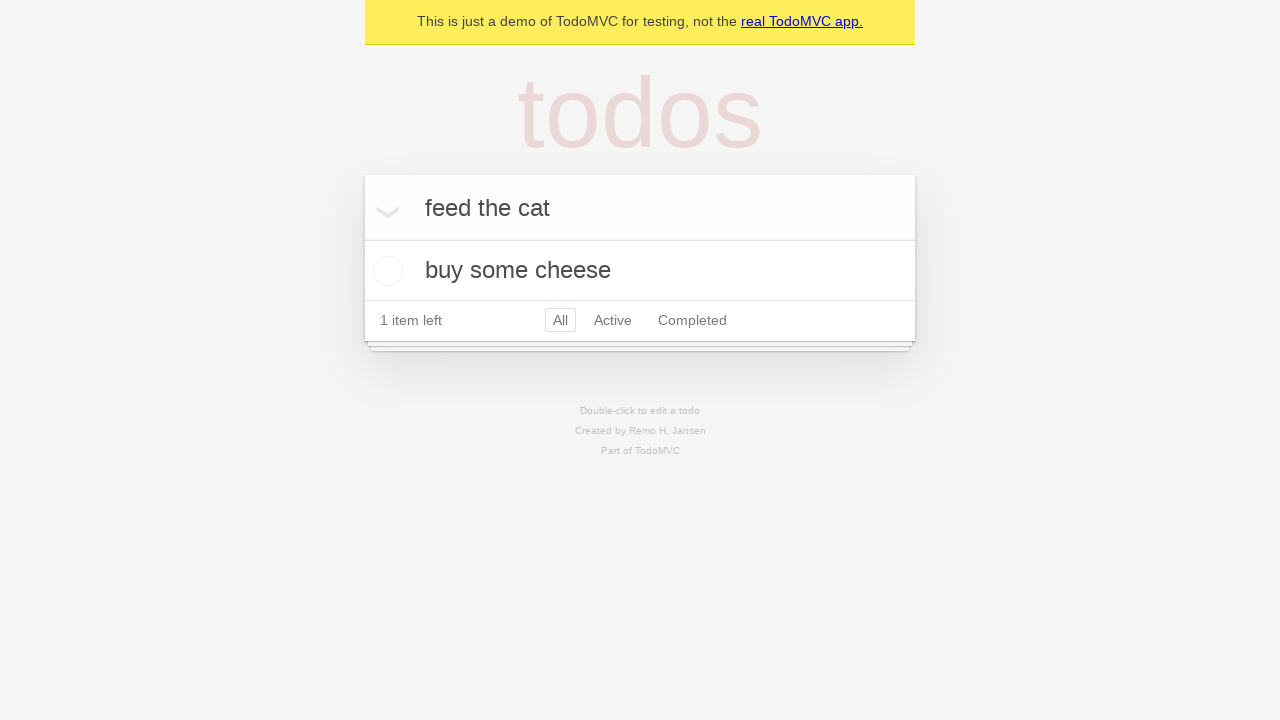

Pressed Enter to add second todo item on internal:attr=[placeholder="What needs to be done?"i]
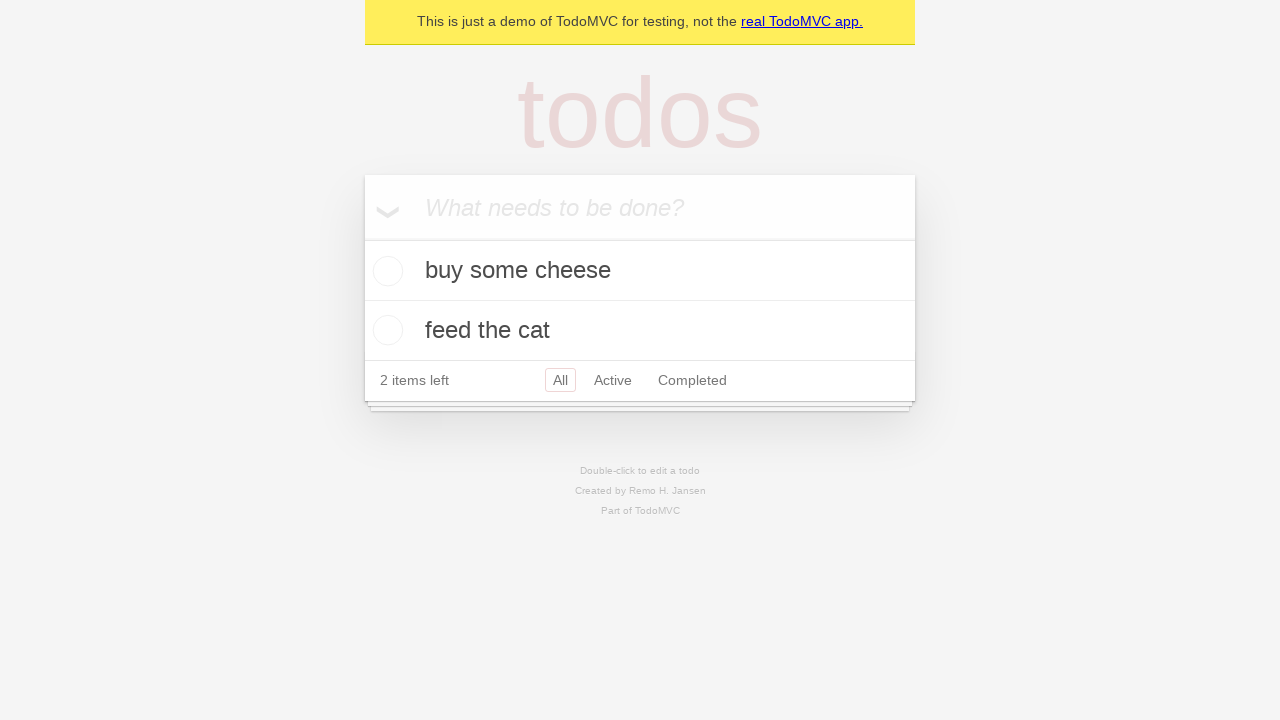

Filled todo input with 'book a doctors appointment' on internal:attr=[placeholder="What needs to be done?"i]
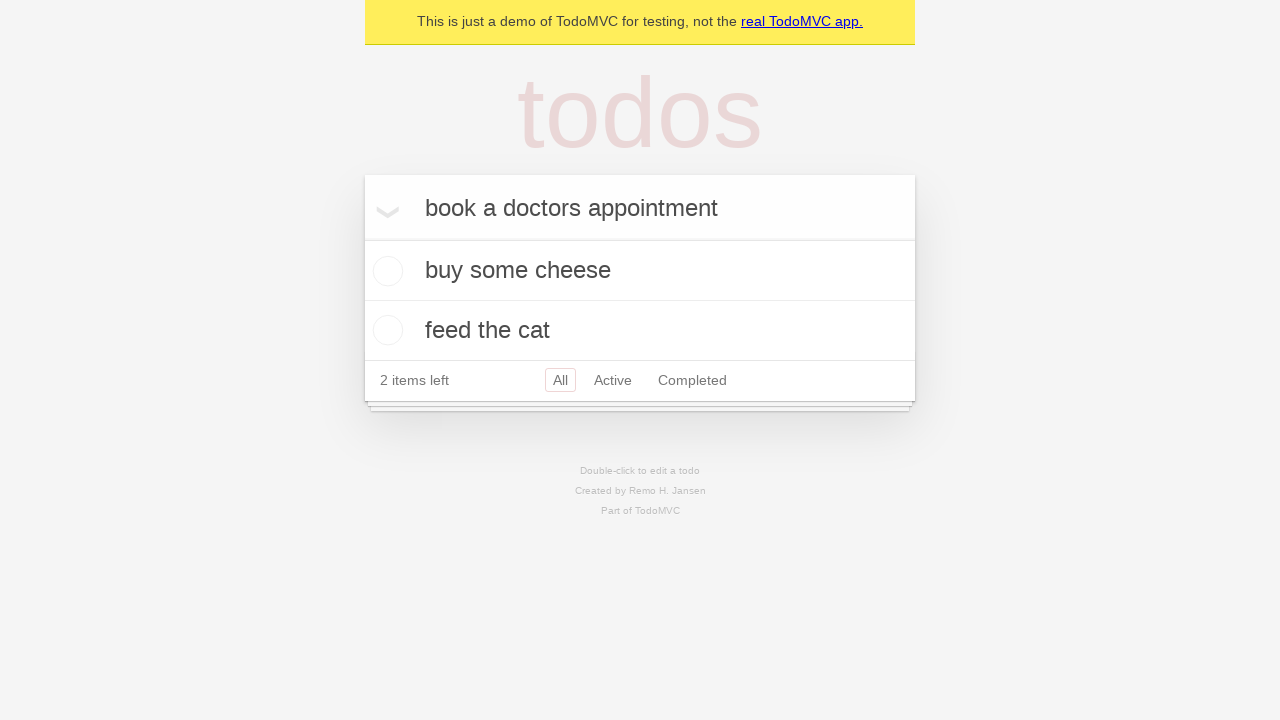

Pressed Enter to add third todo item on internal:attr=[placeholder="What needs to be done?"i]
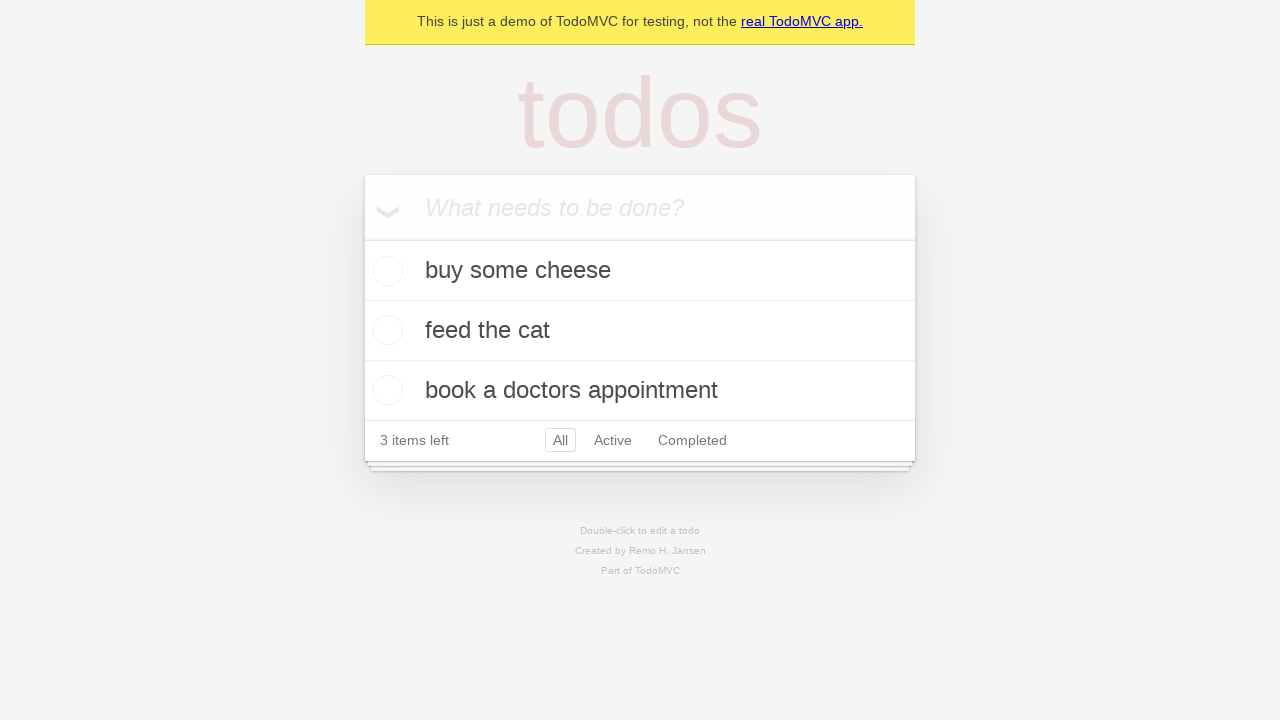

Waited for todo count element to appear, verifying all 3 items are appended to the list
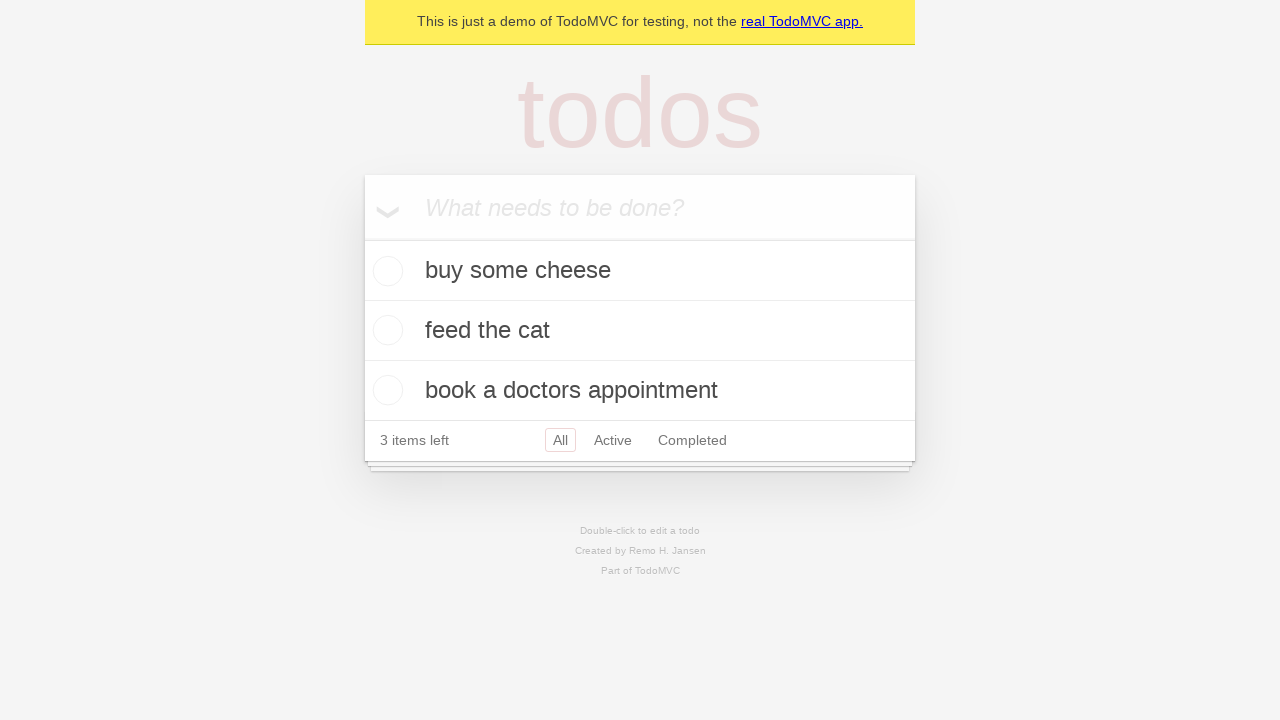

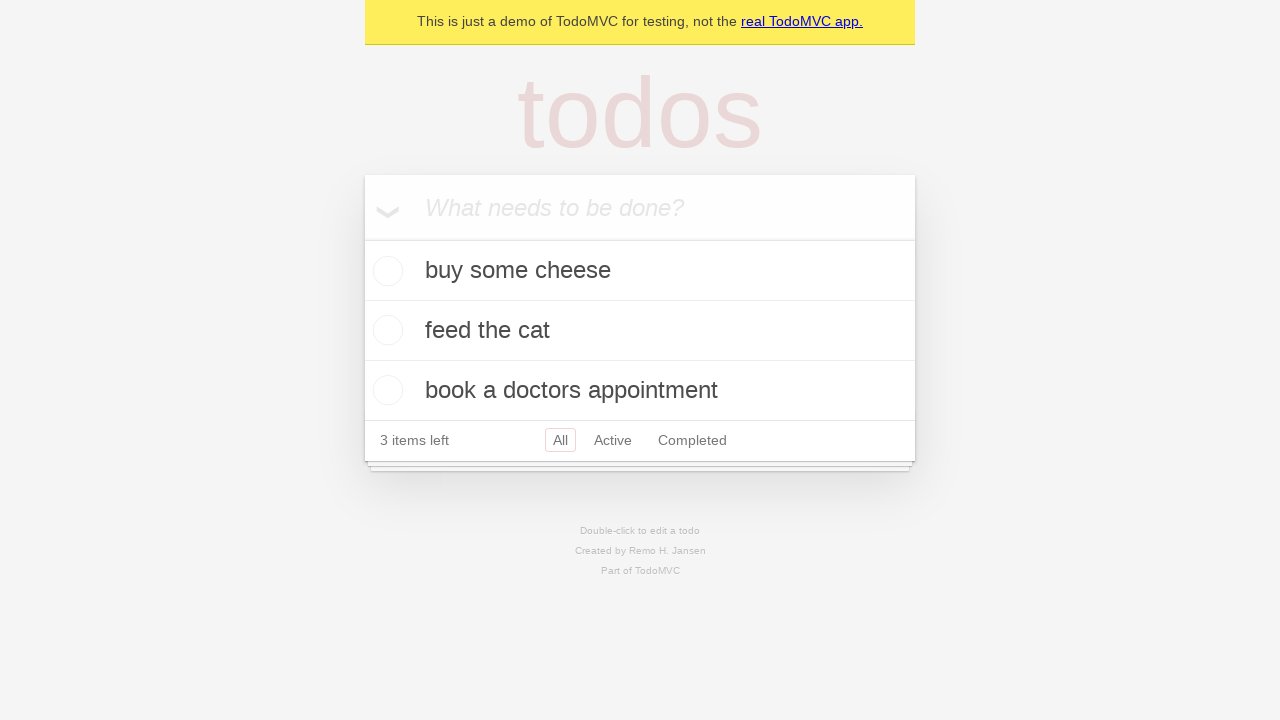